Tests double-click functionality on DemoQA website by navigating to Elements section, clicking on Buttons, and performing a double-click action to verify the confirmation message appears.

Starting URL: https://demoqa.com/

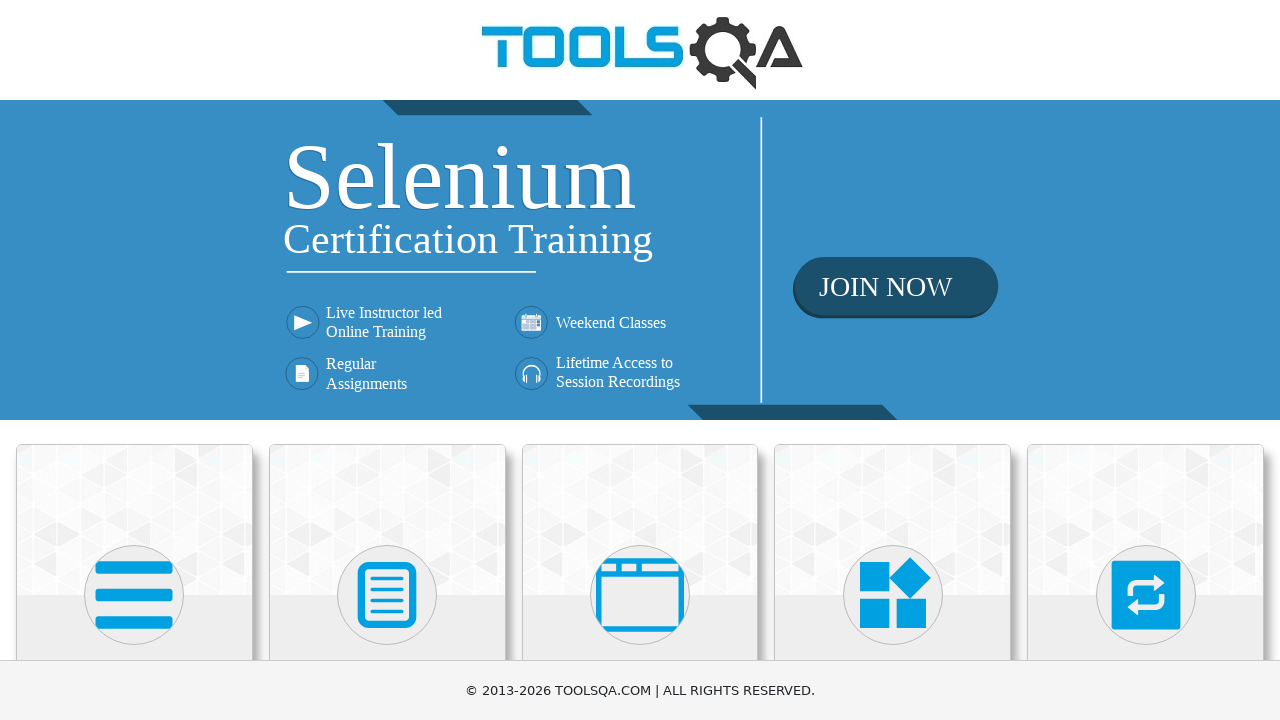

Clicked on Elements card at (134, 360) on xpath=//h5[text()='Elements']
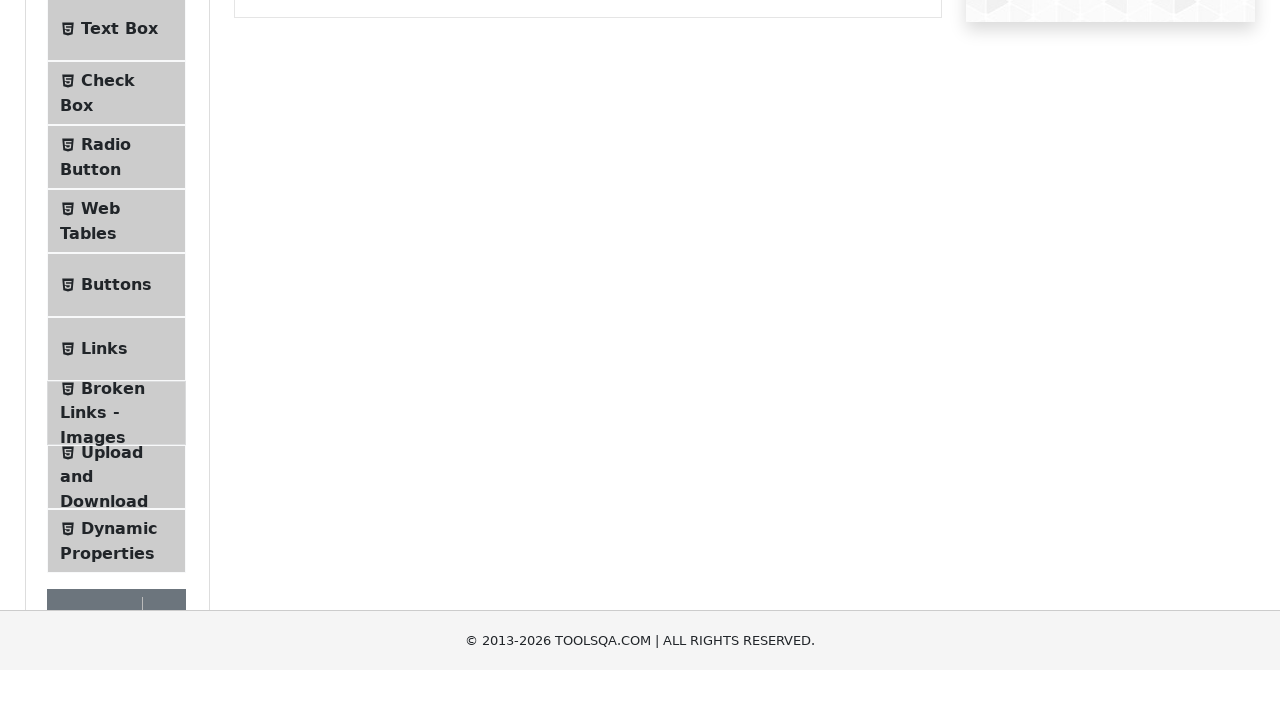

Clicked on Buttons menu item at (116, 517) on xpath=//span[@class='text' and text()='Buttons']
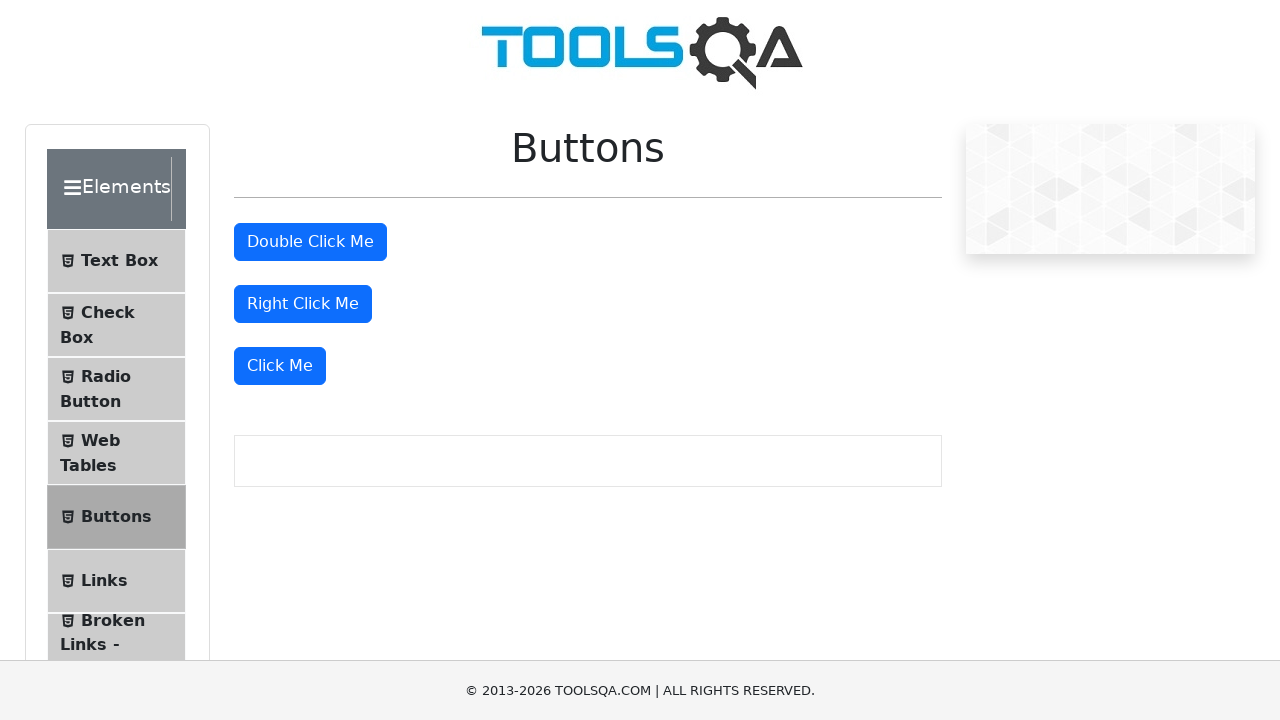

Double-clicked the double click button at (310, 242) on #doubleClickBtn
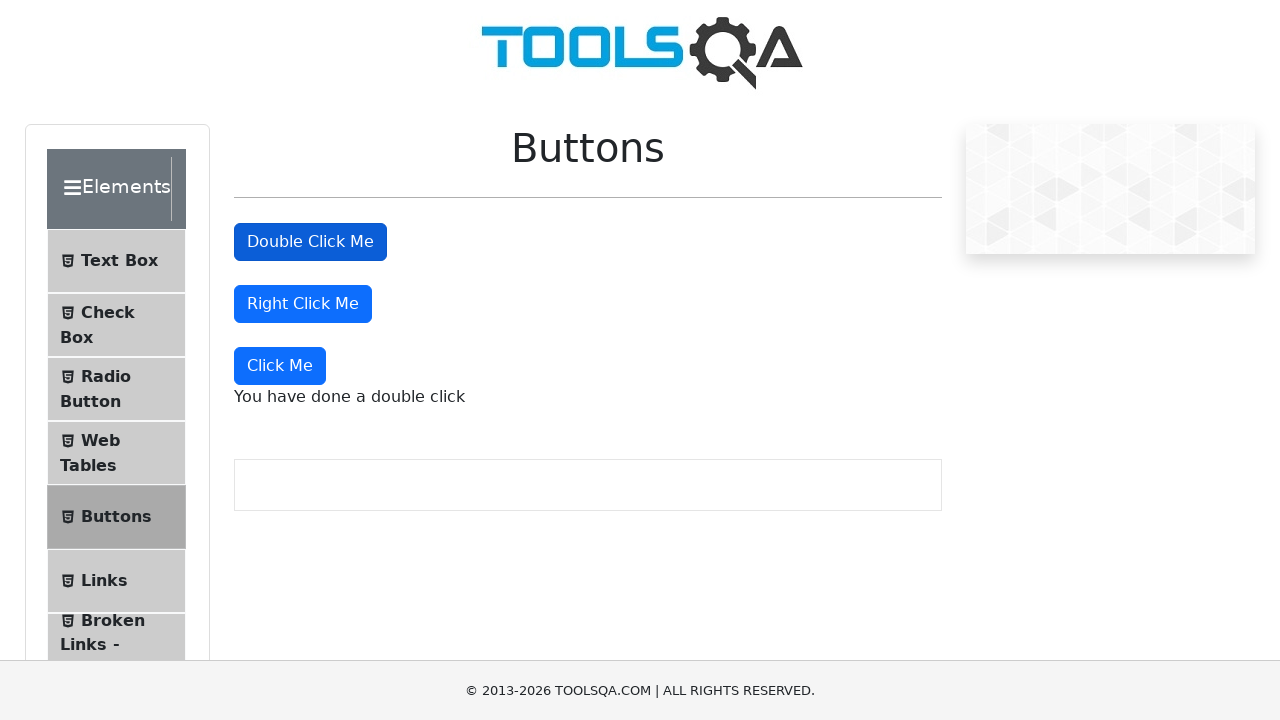

Double-click confirmation message appeared
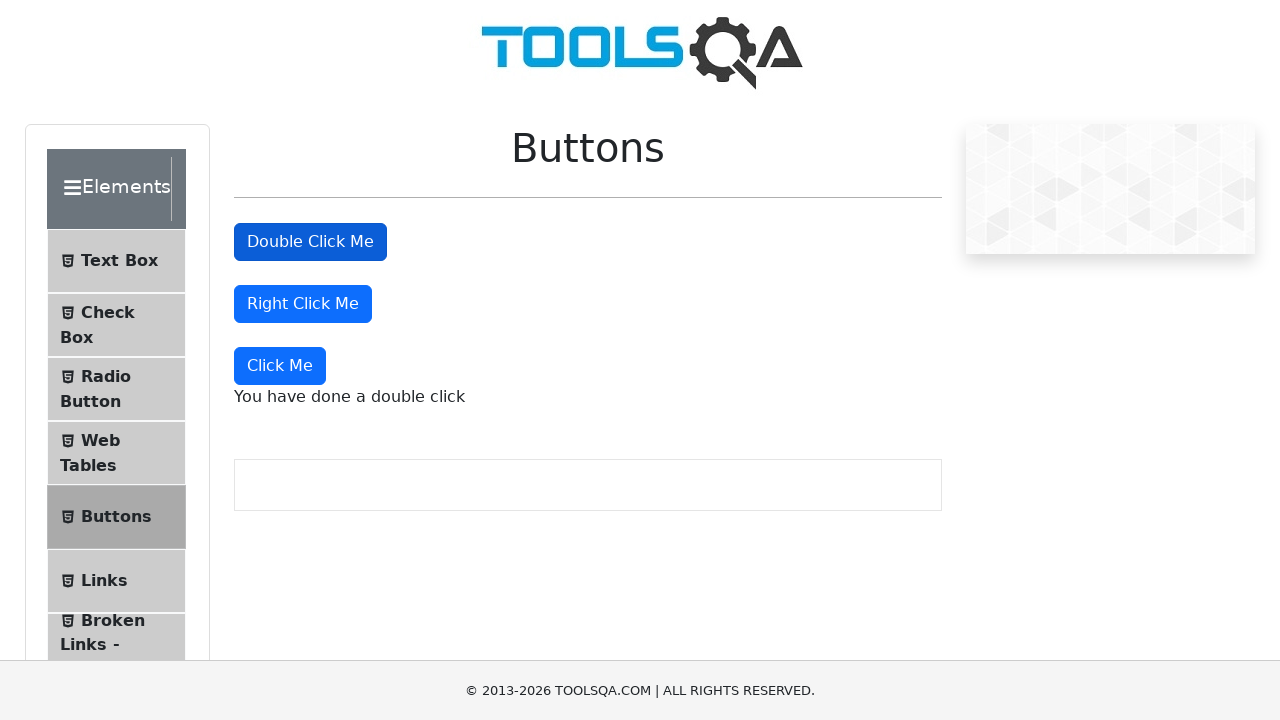

Retrieved double-click message text: 'You have done a double click'
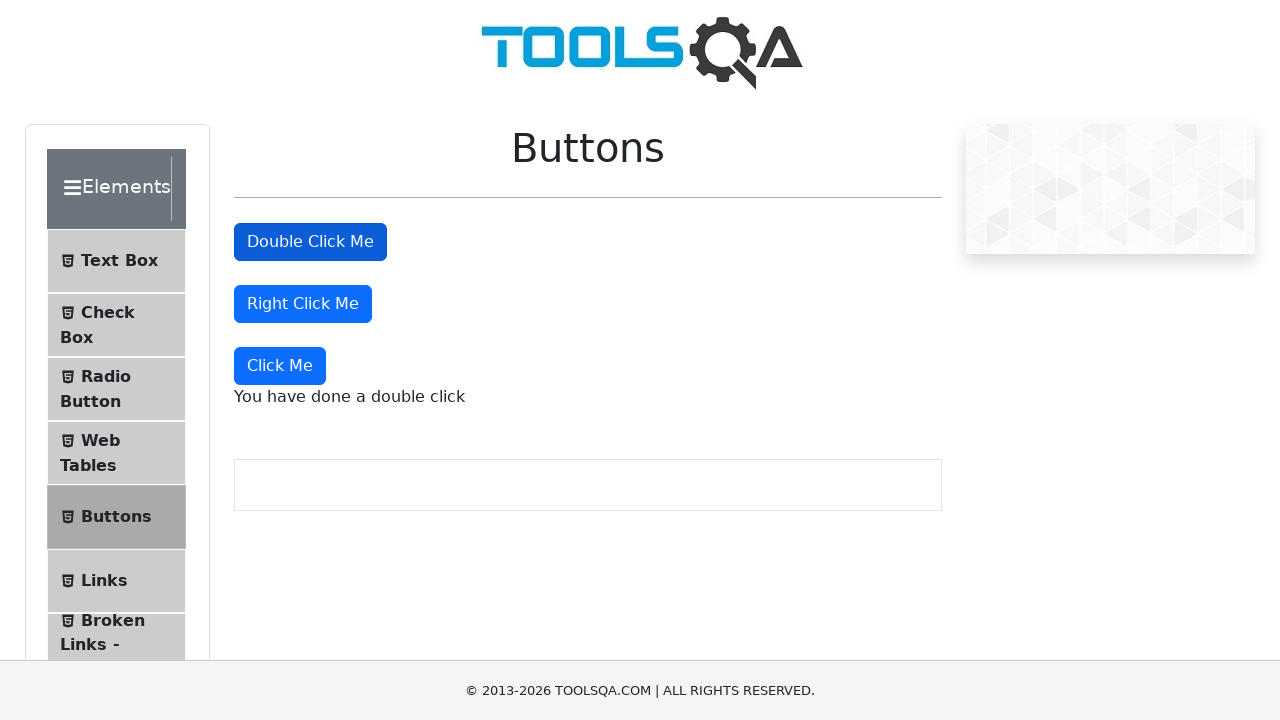

Assertion passed: double-click message is correct
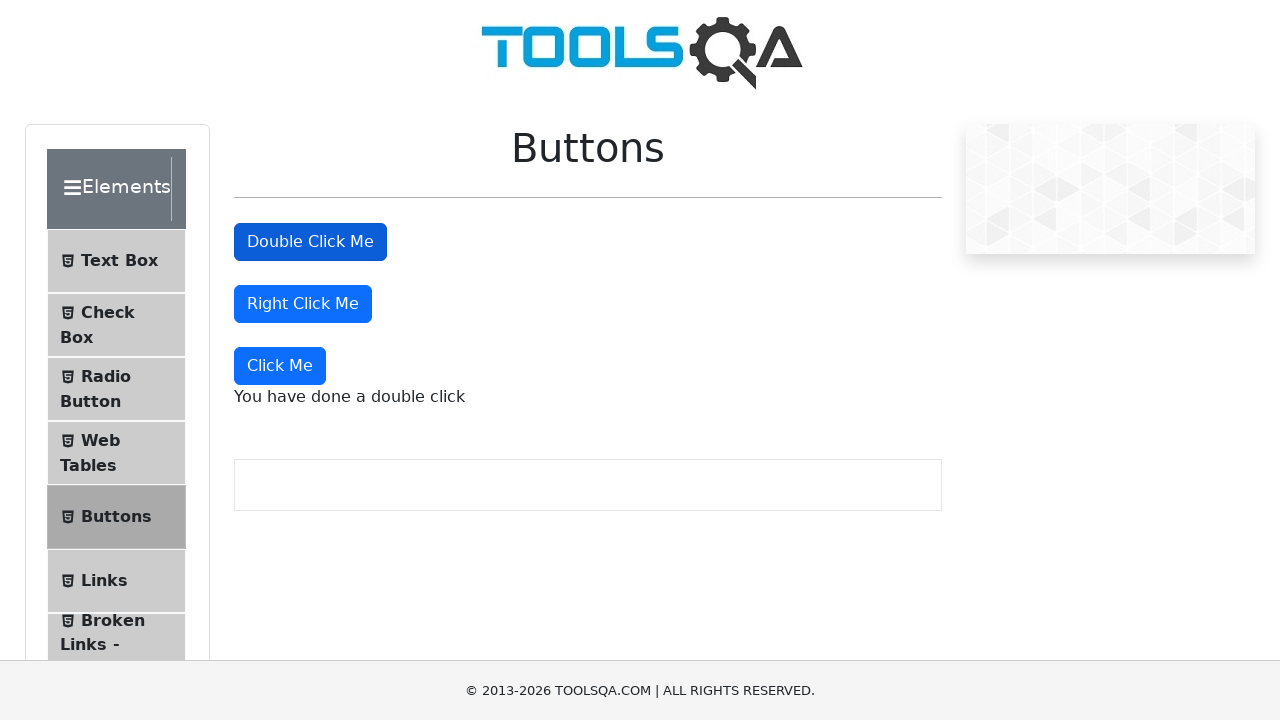

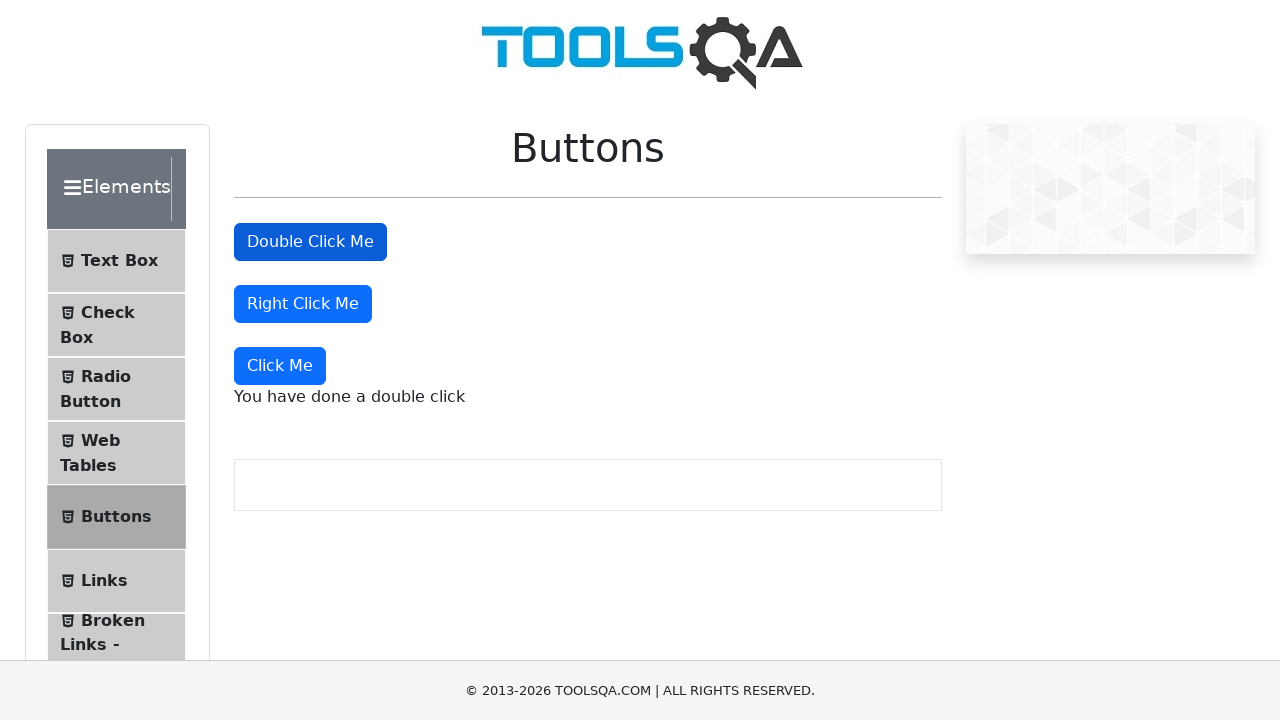